Scrolls to the bottom of the page and clicks the scroll-to-top button to verify it returns the user to the top of the page.

Starting URL: http://intershop5.skillbox.ru/

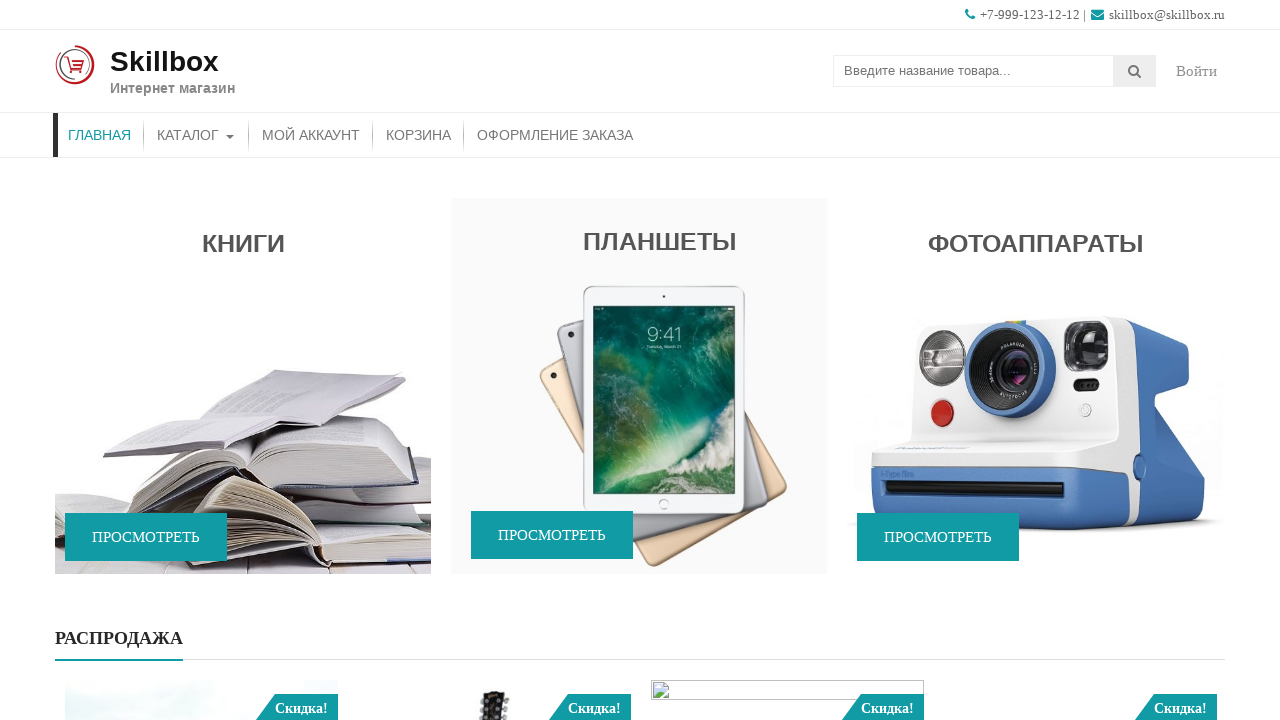

Scrolled to bottom of page using .site-info element
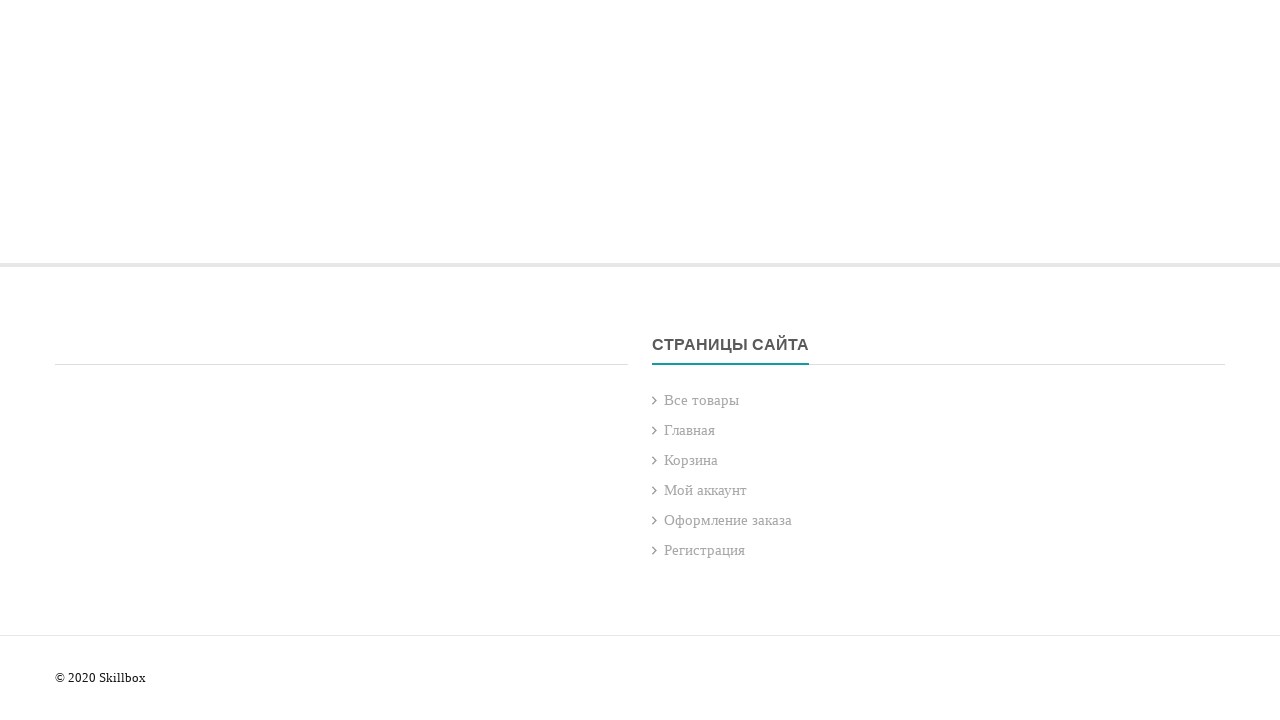

Clicked scroll-to-top button at (1240, 660) on div[style='right: 20px;']
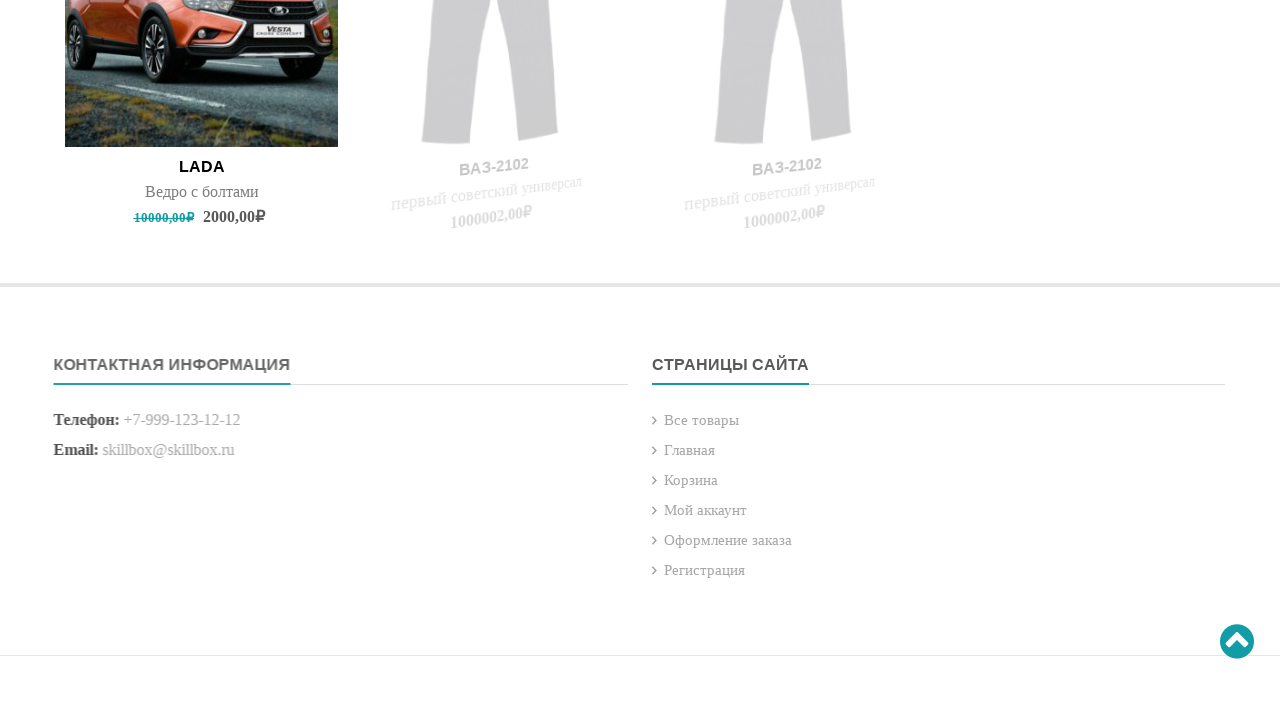

Scroll-to-top button disappeared, confirming page scrolled to top
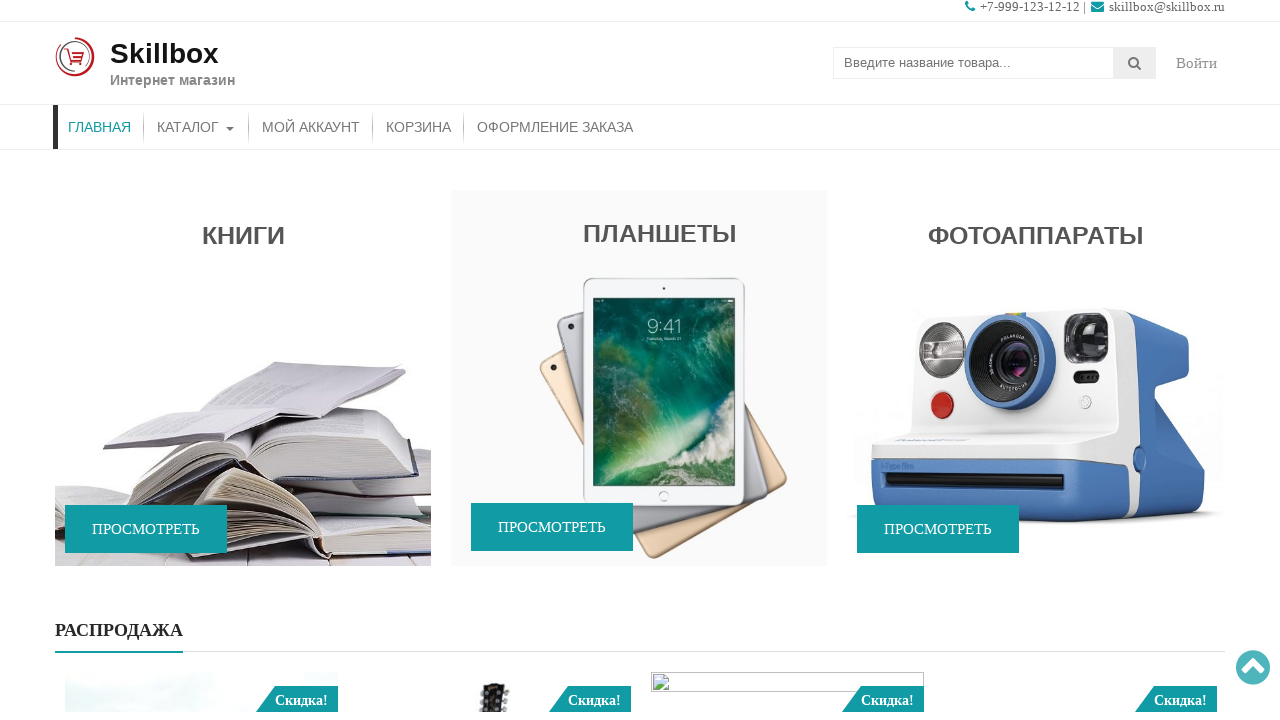

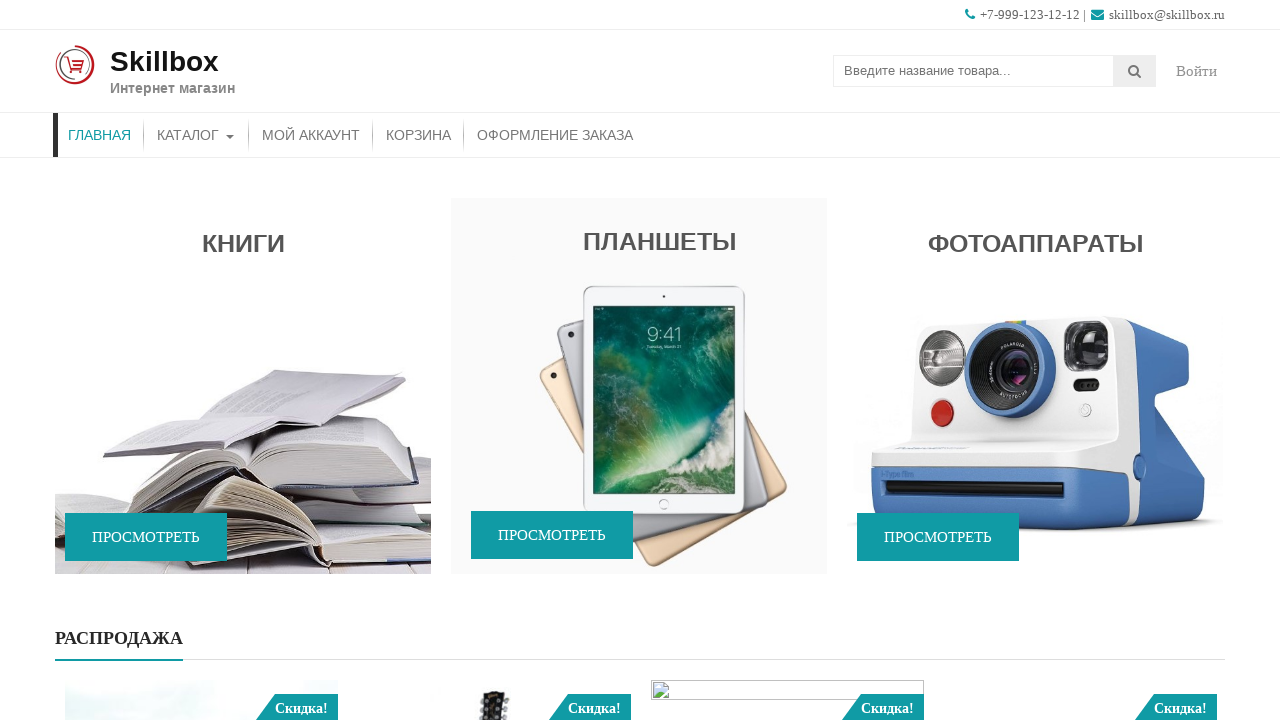